Tests checkbox functionality by clicking the first checkbox and verifying selection states

Starting URL: http://the-internet.herokuapp.com/checkboxes

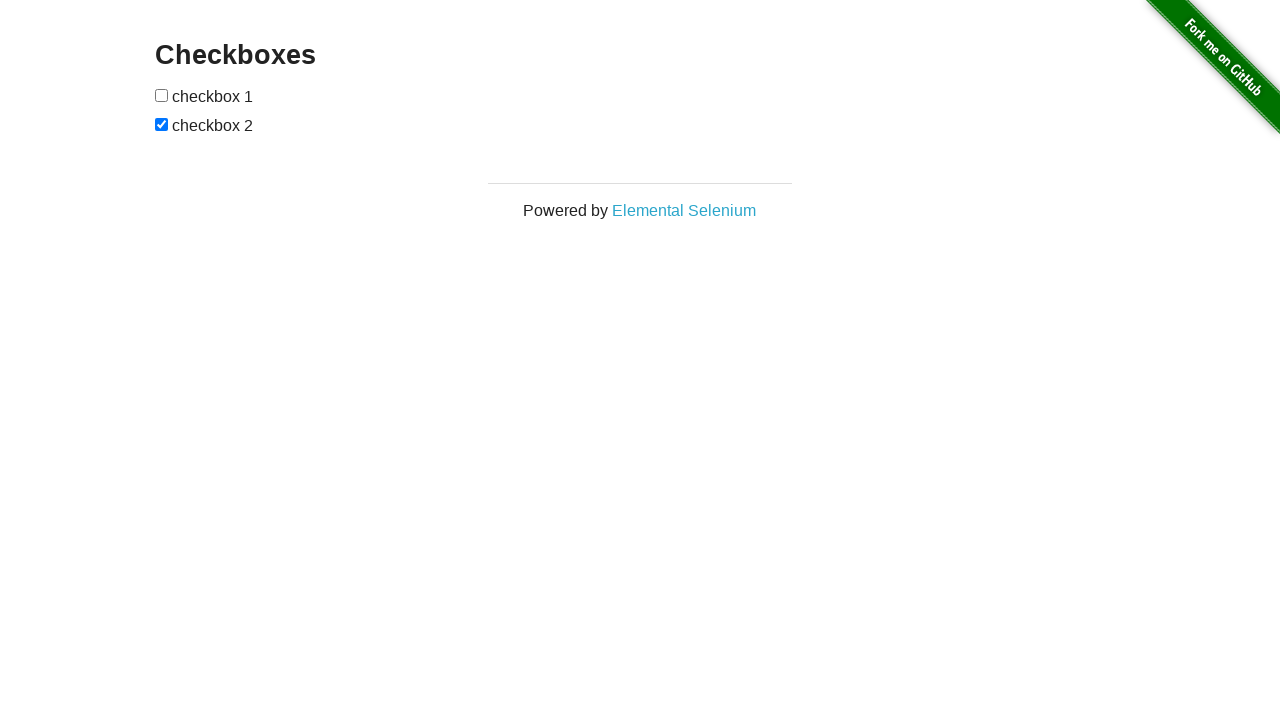

Clicked the first checkbox at (162, 95) on (//input[@type='checkbox'])[1]
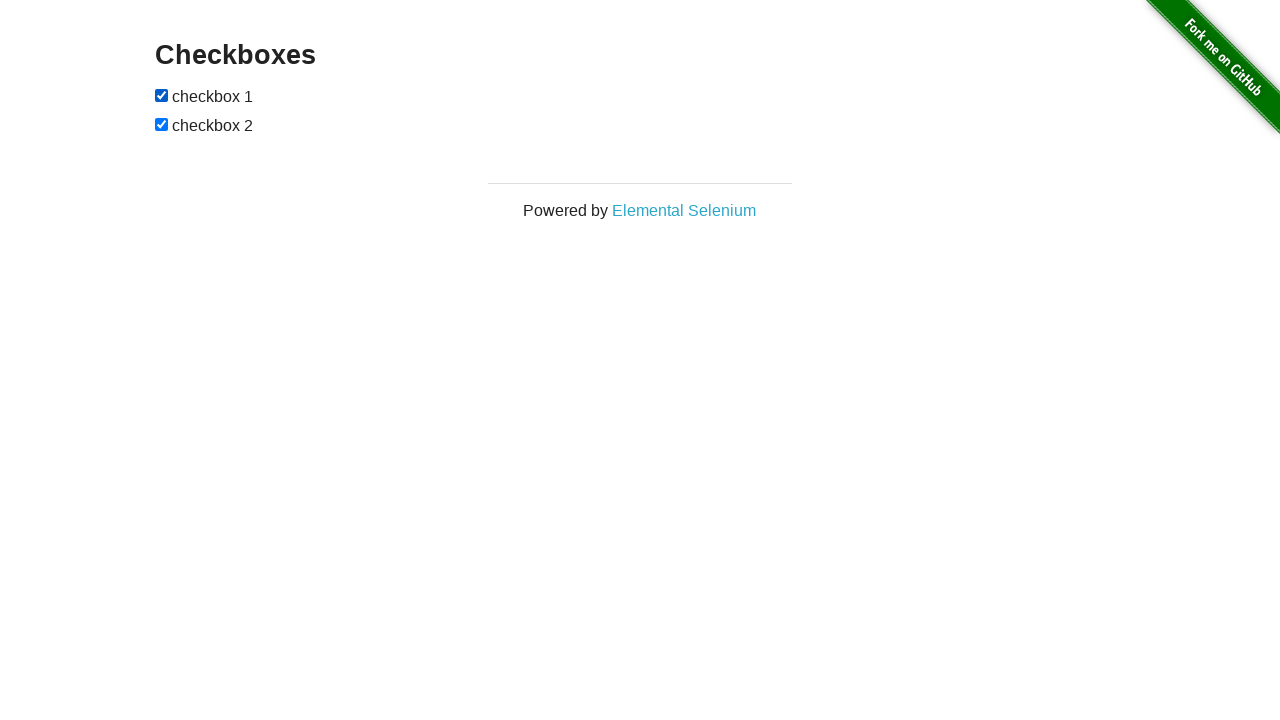

Verified first checkbox selection state
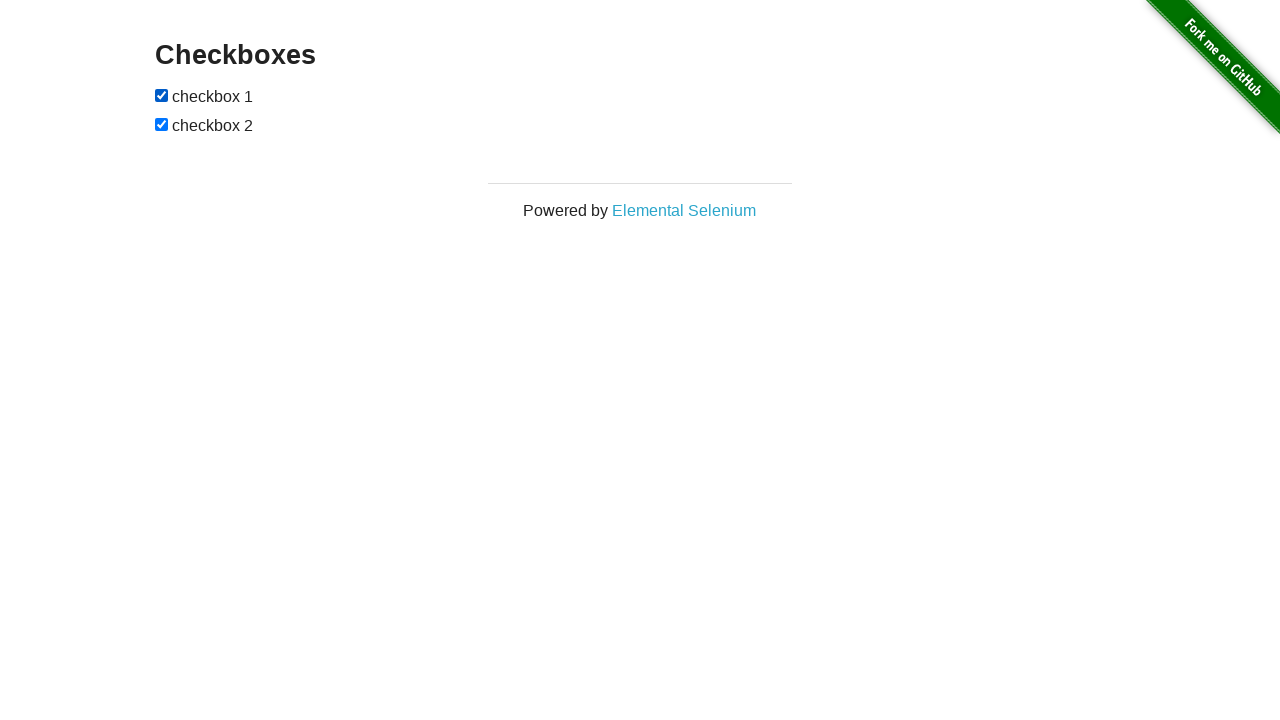

Verified second checkbox selection state (pre-selected by default)
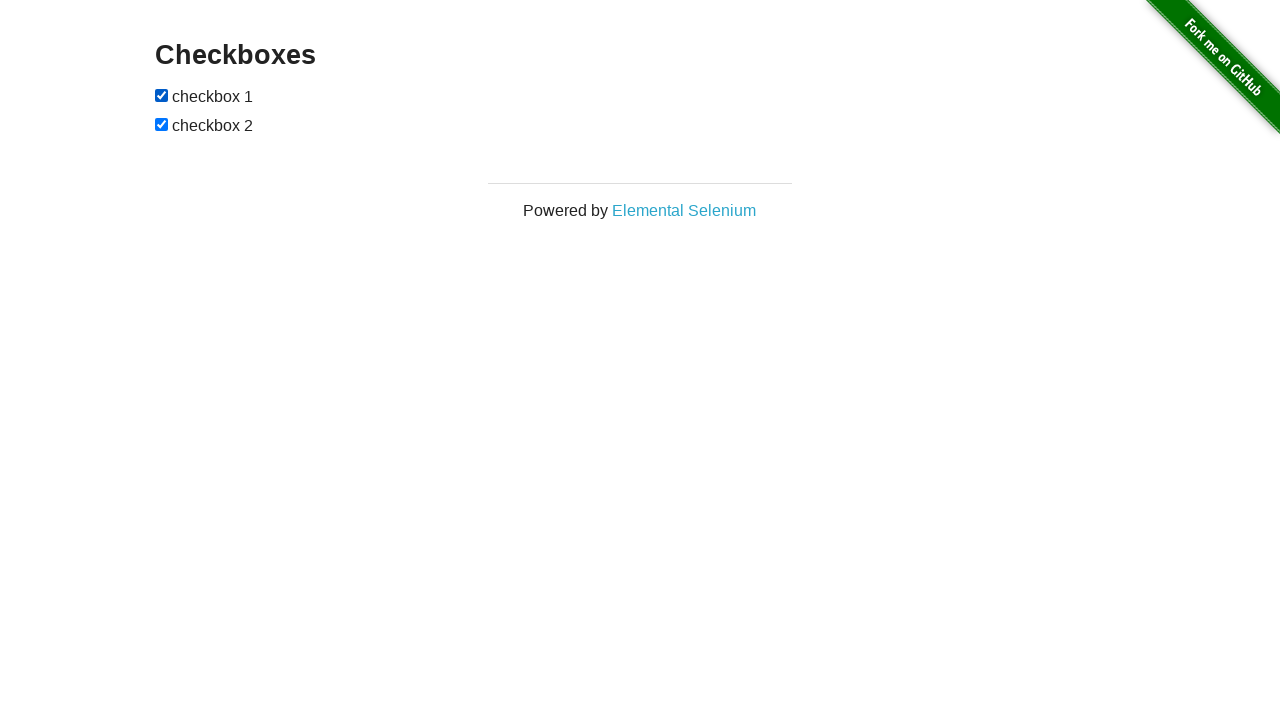

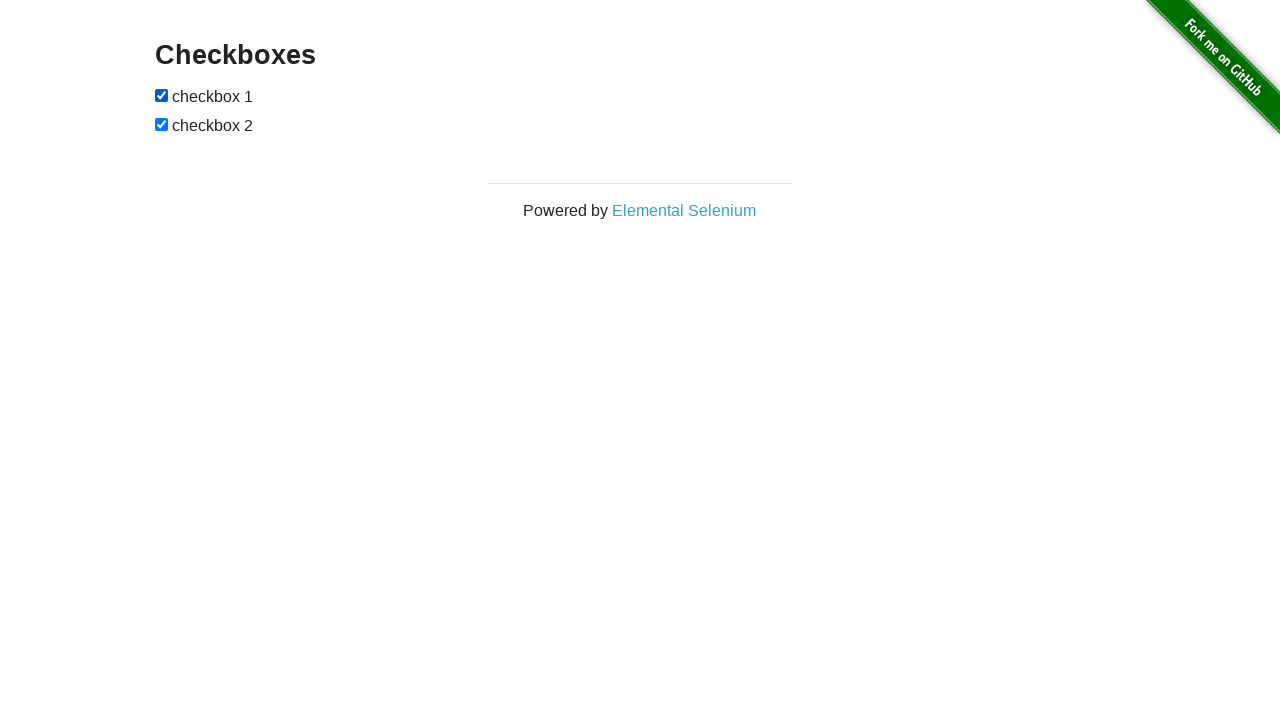